Tests selecting a country from a custom dropdown on SpiceJet signup page by clicking the dropdown arrow and selecting from the country list

Starting URL: https://spiceclub.spicejet.com/signup

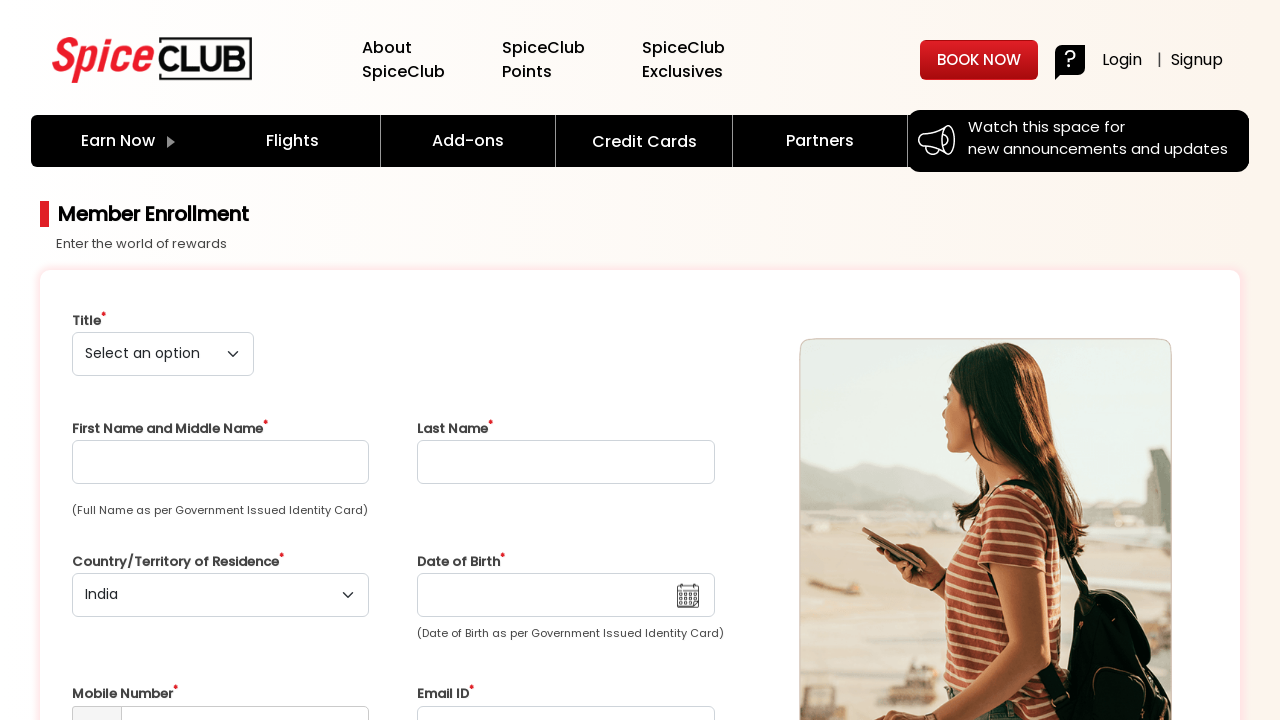

Clicked country dropdown arrow to open the dropdown menu at (110, 361) on xpath=//div[contains(@class,'selected-flag')]//div[@class='arrow']
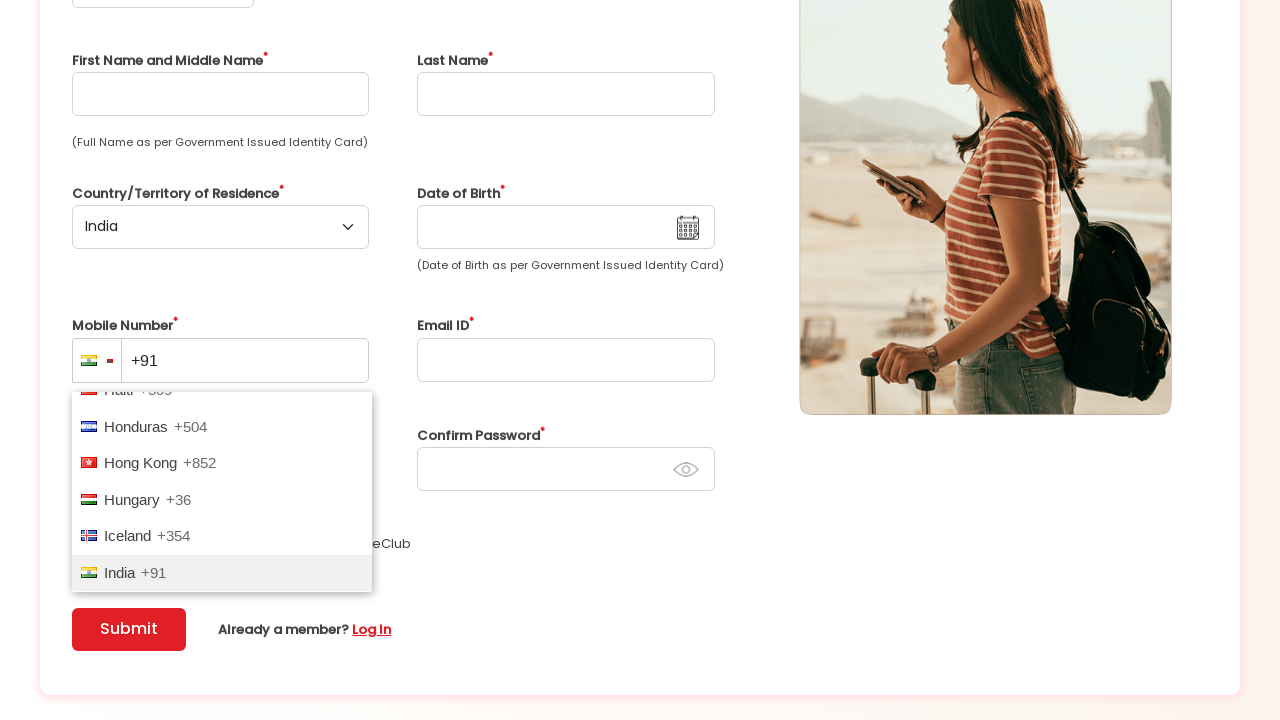

Country list became visible
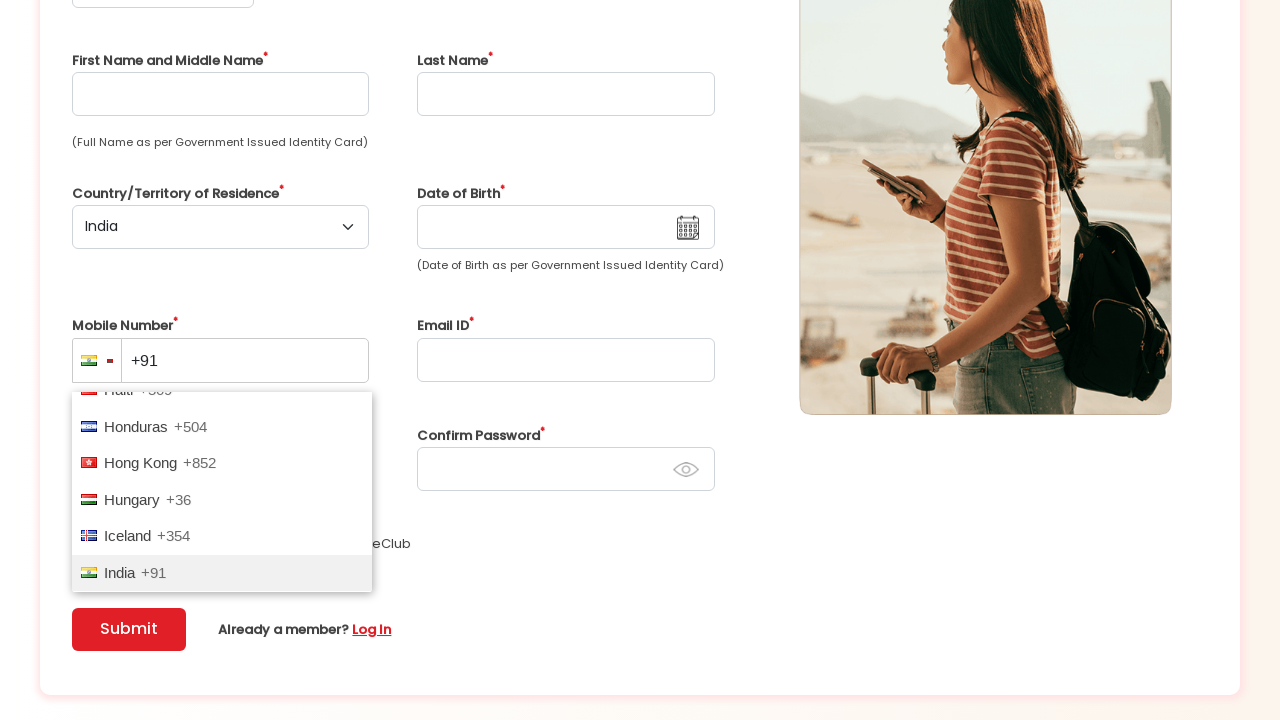

Located all country options in the dropdown list
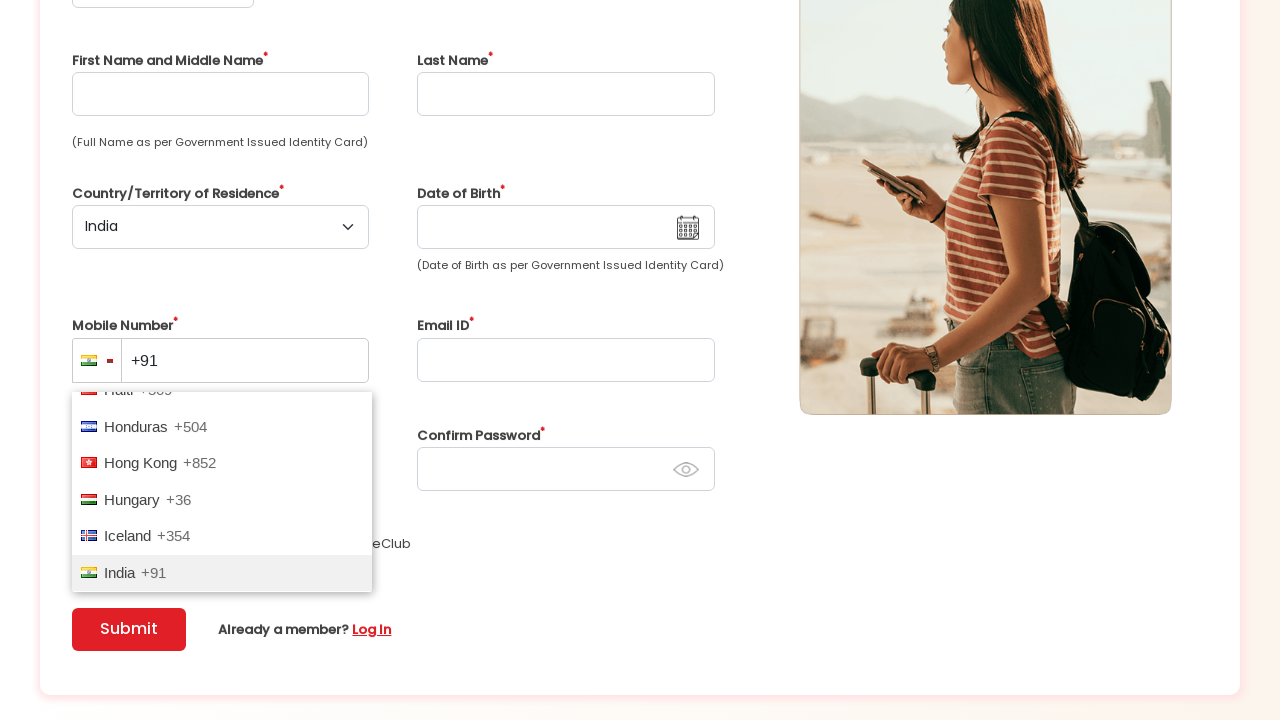

Selected Andorra from the country list at (130, 492) on xpath=//ul[@class=' country-list']//span[last()-(last()-1)] >> nth=3
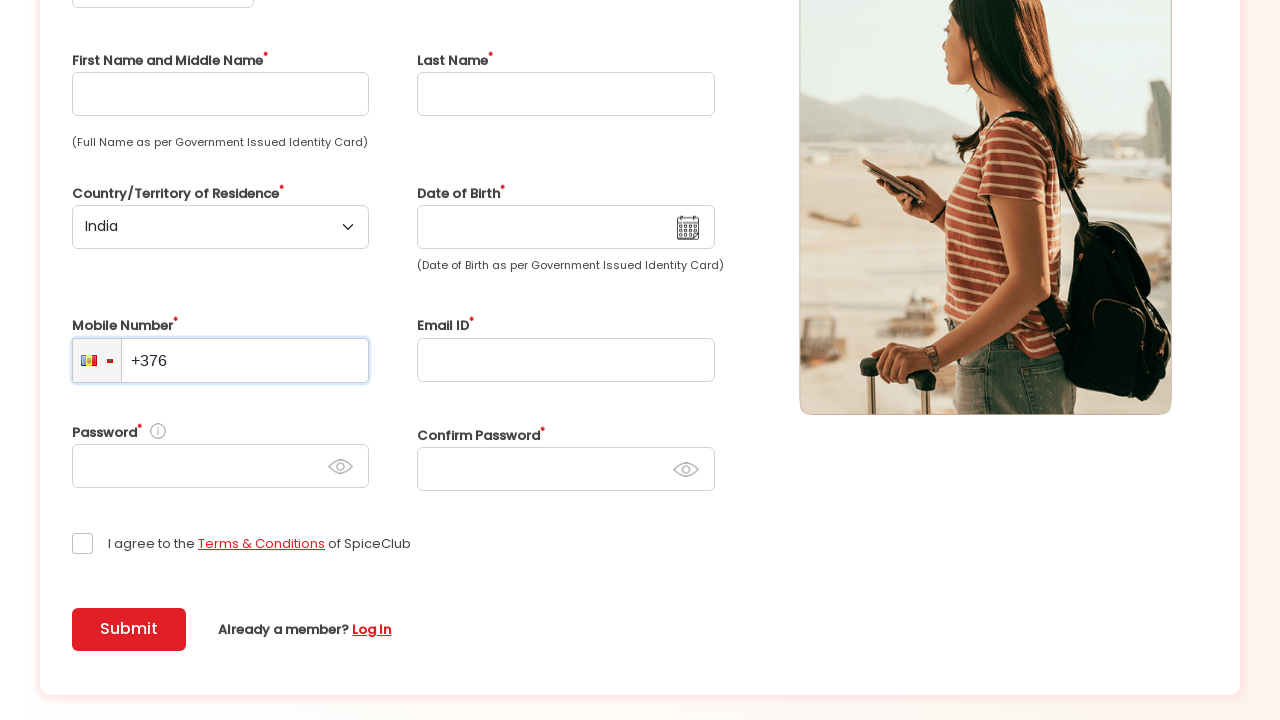

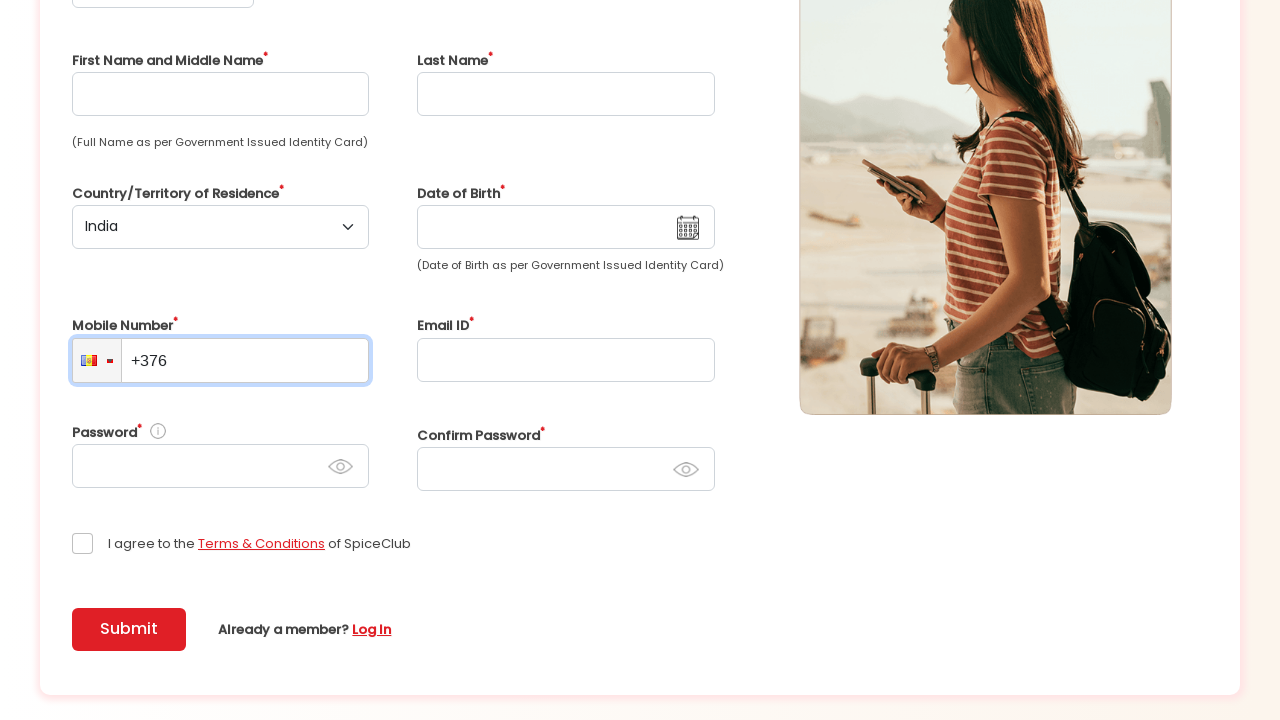